Tests JavaScript prompt alert by clicking the prompt button, entering text, accepting the alert, and verifying the result

Starting URL: http://practice.cydeo.com/javascript_alerts

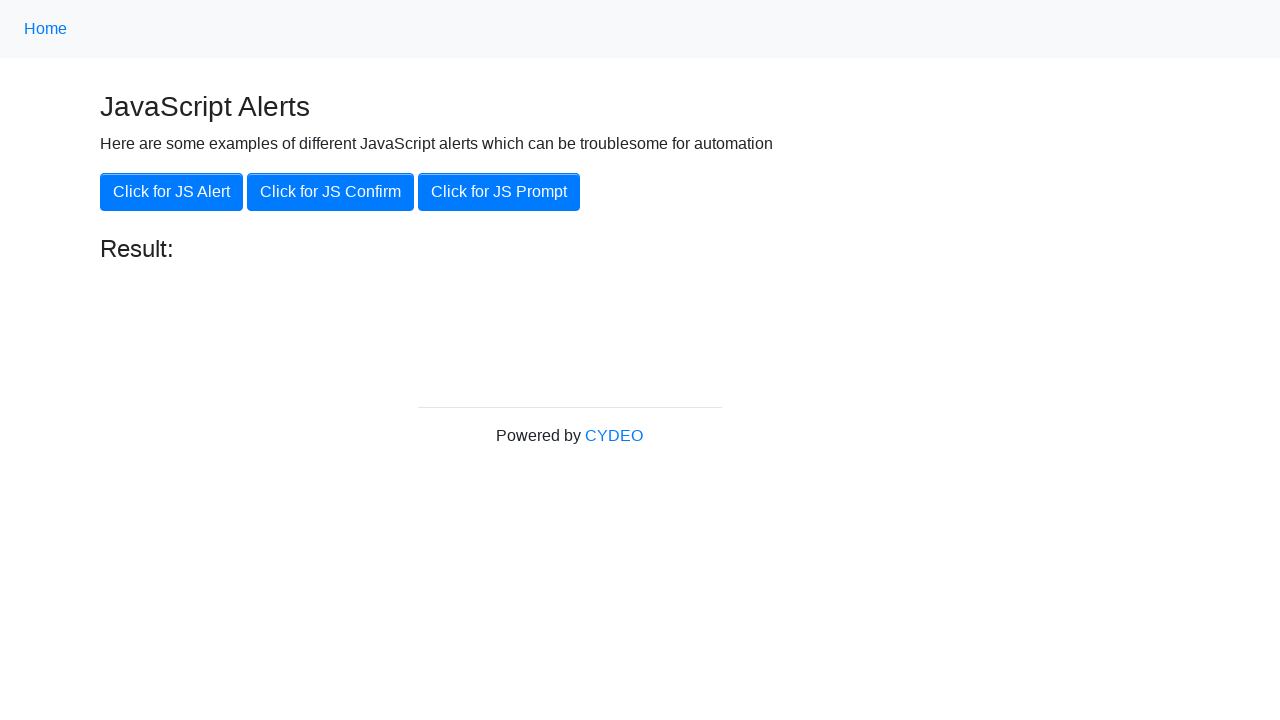

Clicked the JS Prompt button at (499, 192) on xpath=//button[.='Click for JS Prompt']
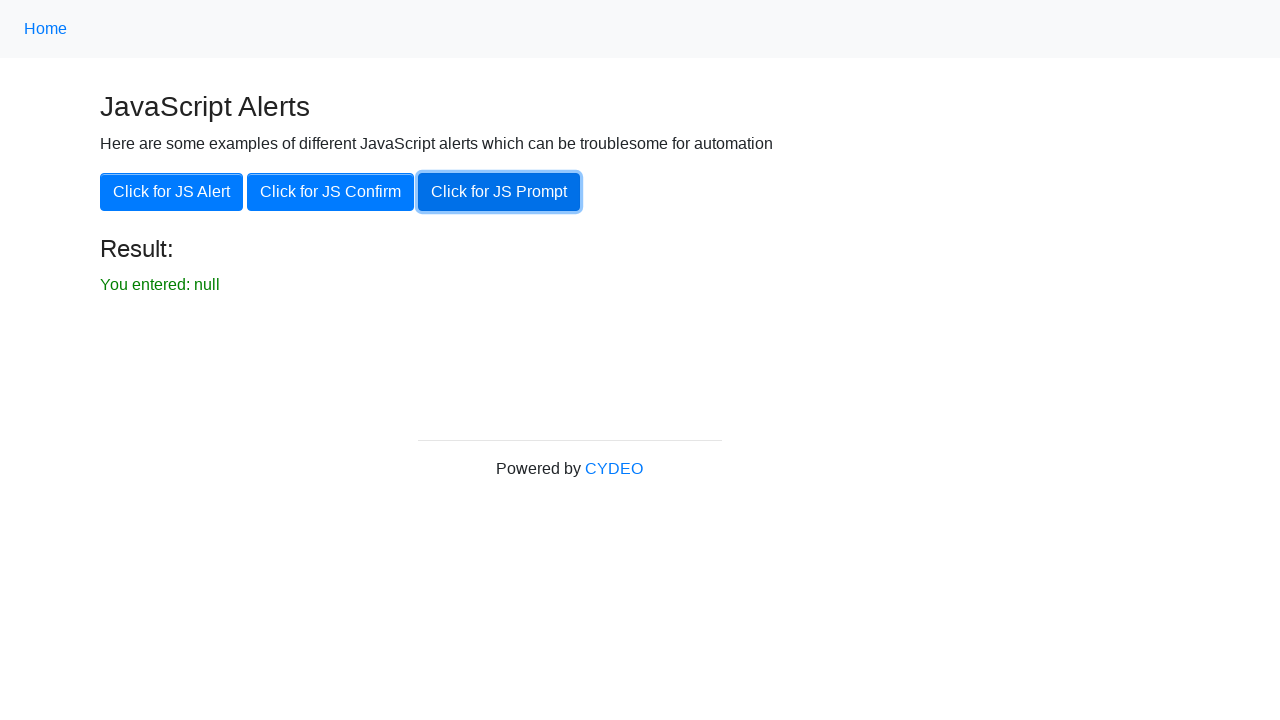

Set up dialog handler to accept prompt with 'Hello'
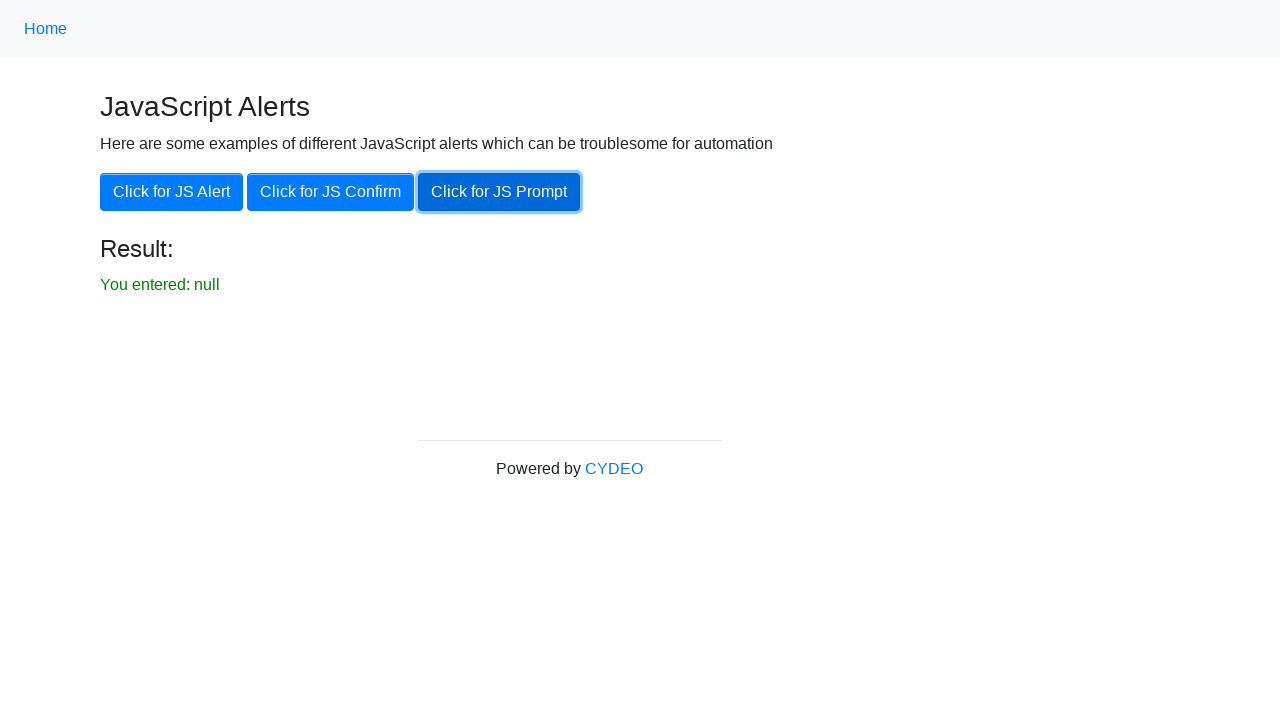

Clicked the JS Prompt button to trigger the dialog at (499, 192) on xpath=//button[.='Click for JS Prompt']
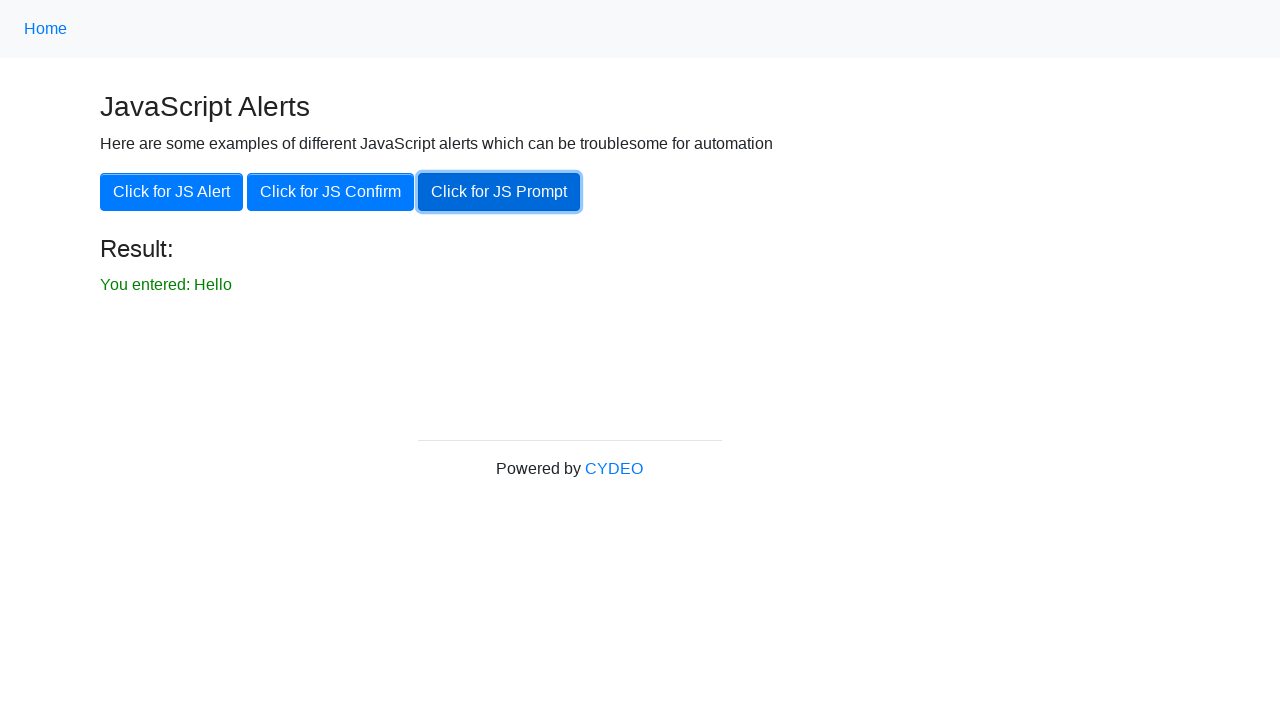

Result text element is now visible
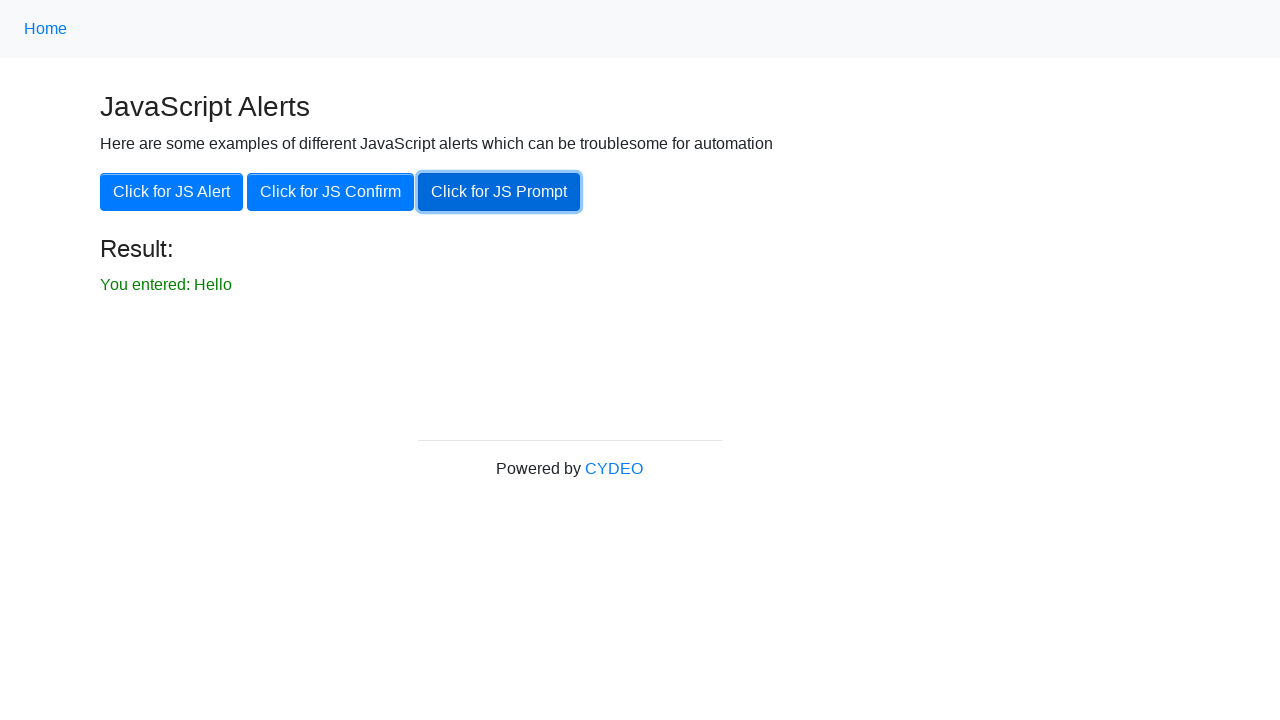

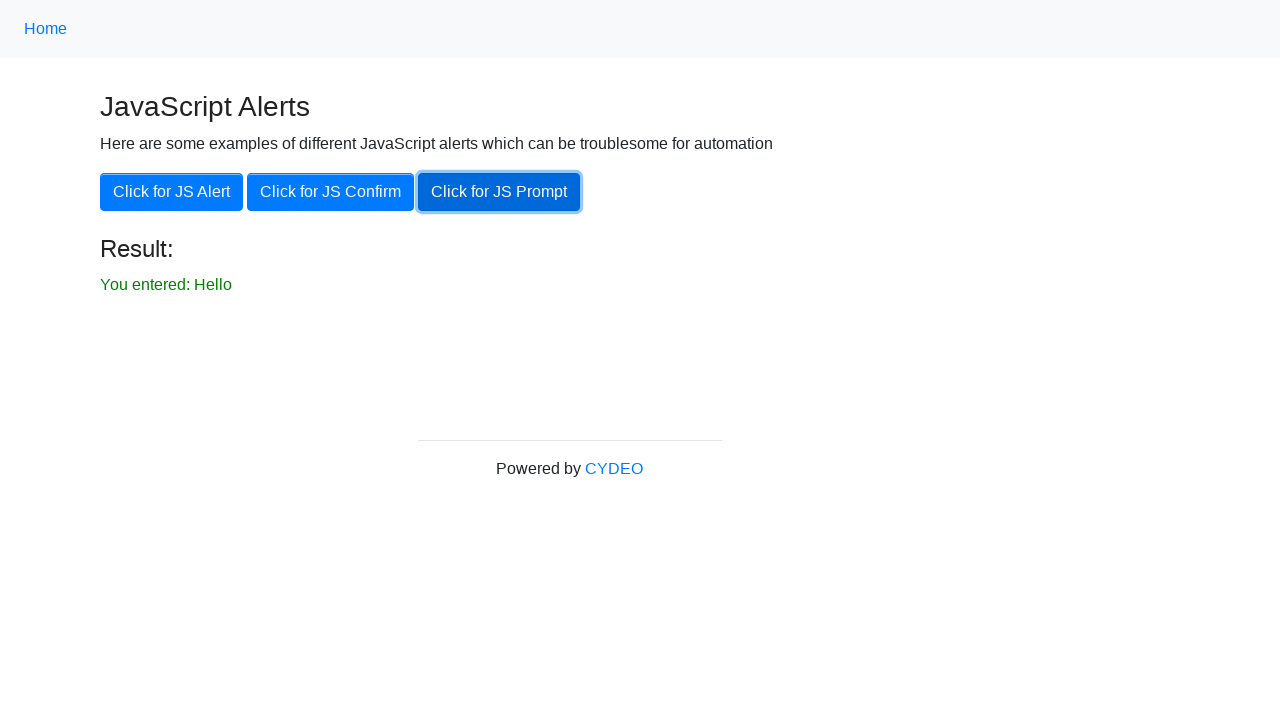